Tests the Delta Airlines flight booking calendar by opening the date picker, navigating to March, and selecting the 15th as the departure date.

Starting URL: https://www.delta.com/

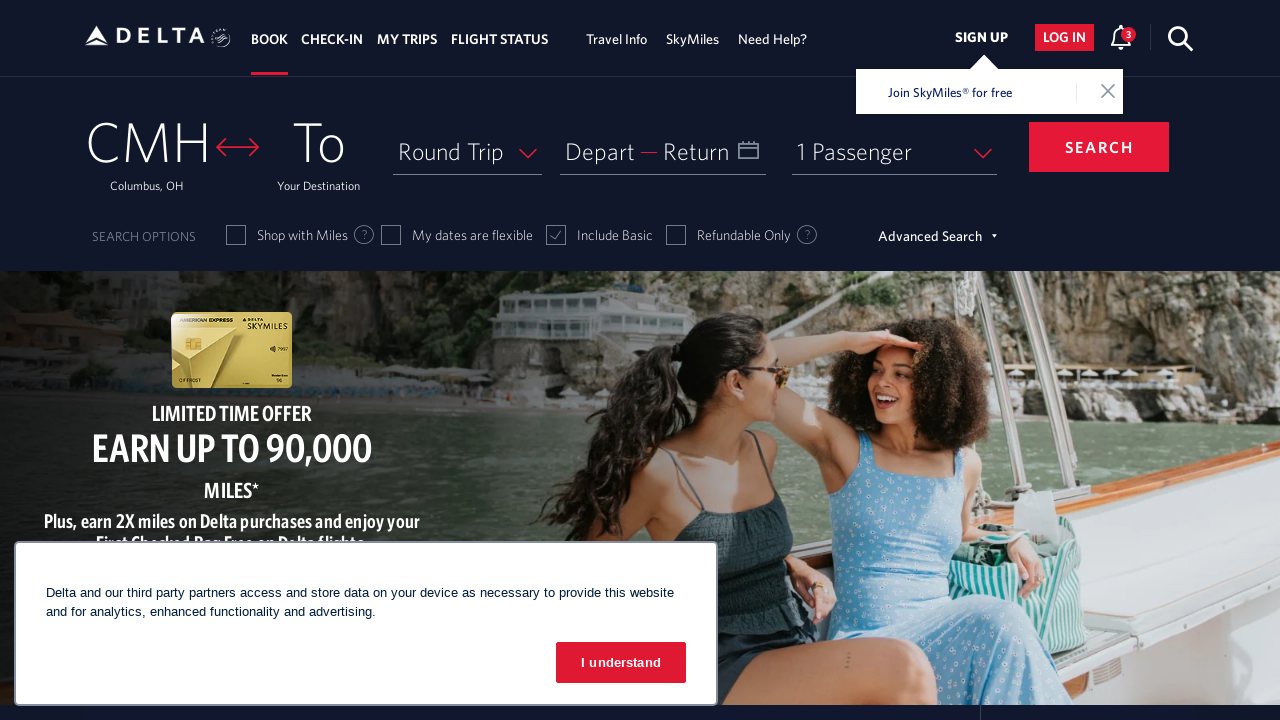

Clicked on Depart field to open date picker at (600, 151) on xpath=//span[text()='Depart']
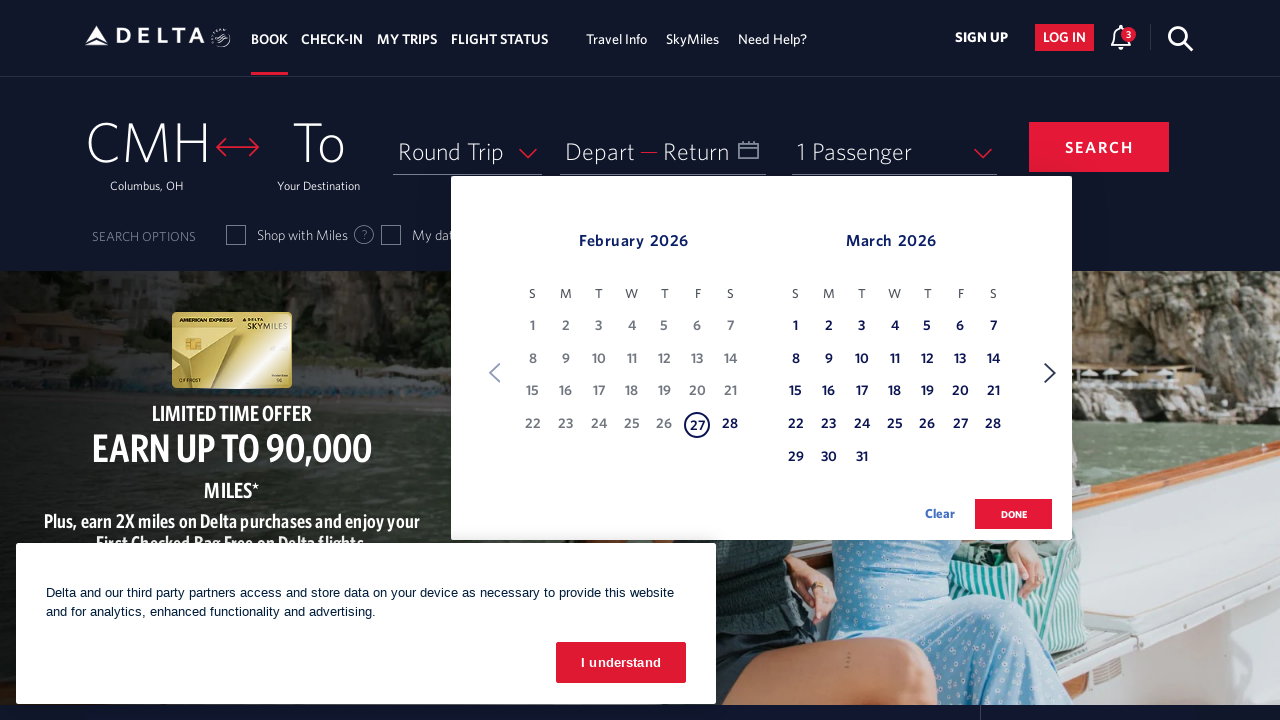

Calendar date picker loaded and visible
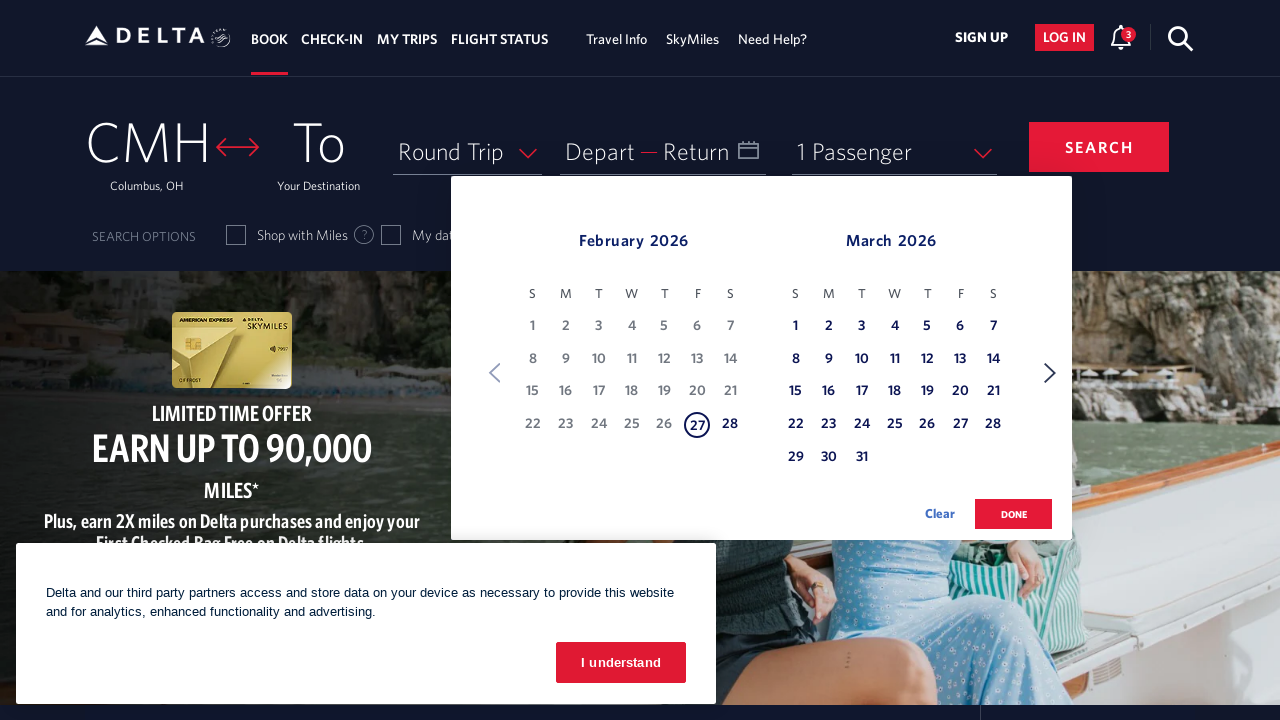

Clicked Next button to navigate to next month (attempt 1) at (1050, 373) on xpath=//span[text()='Next']
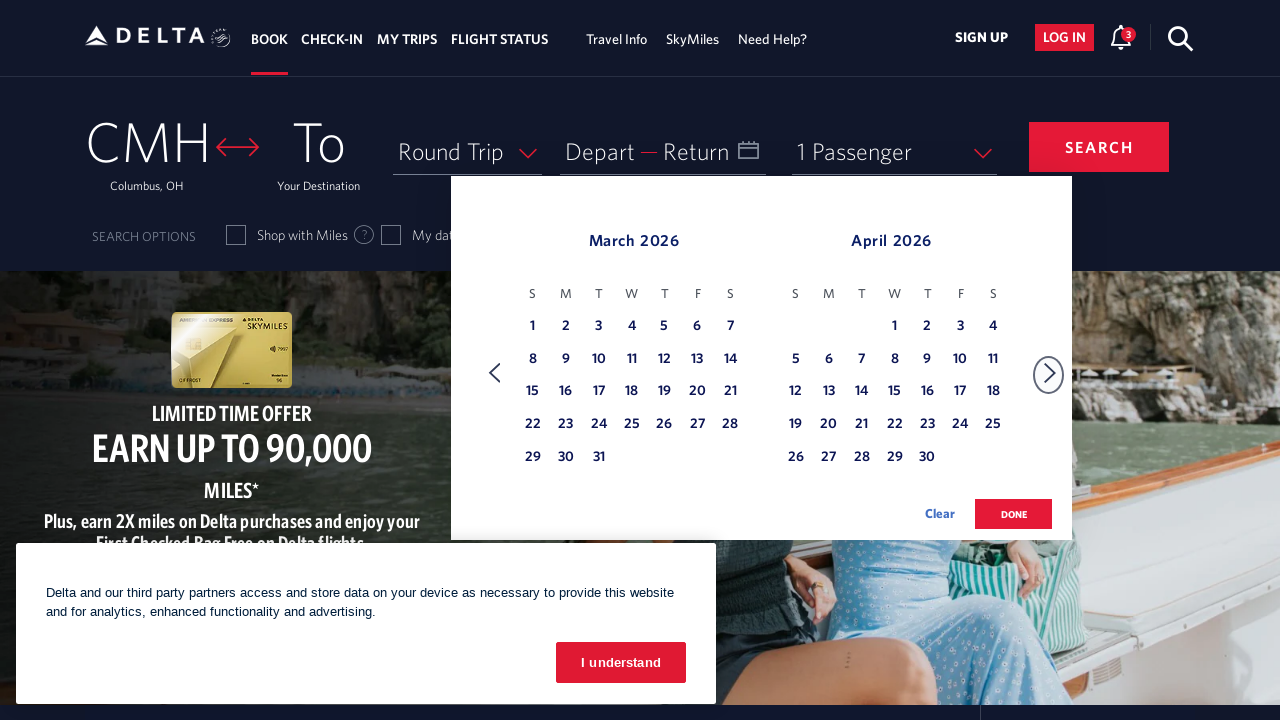

Waited for calendar to update
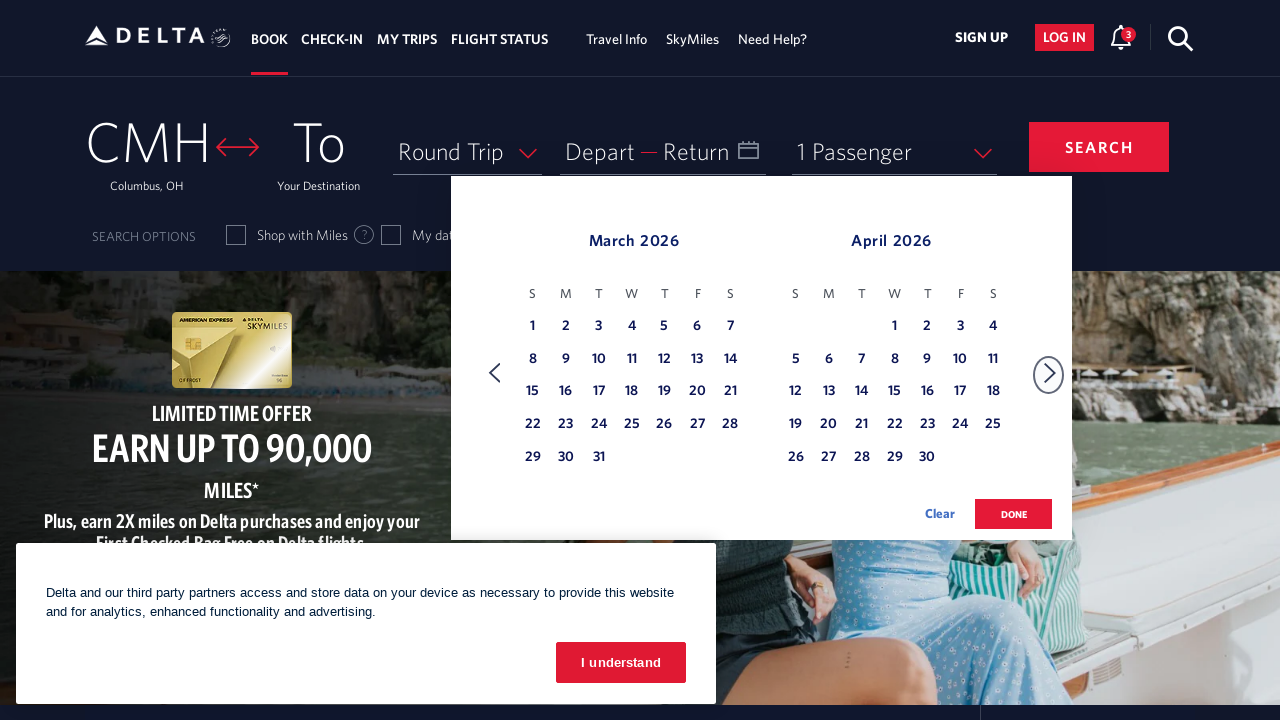

Navigated to March calendar month
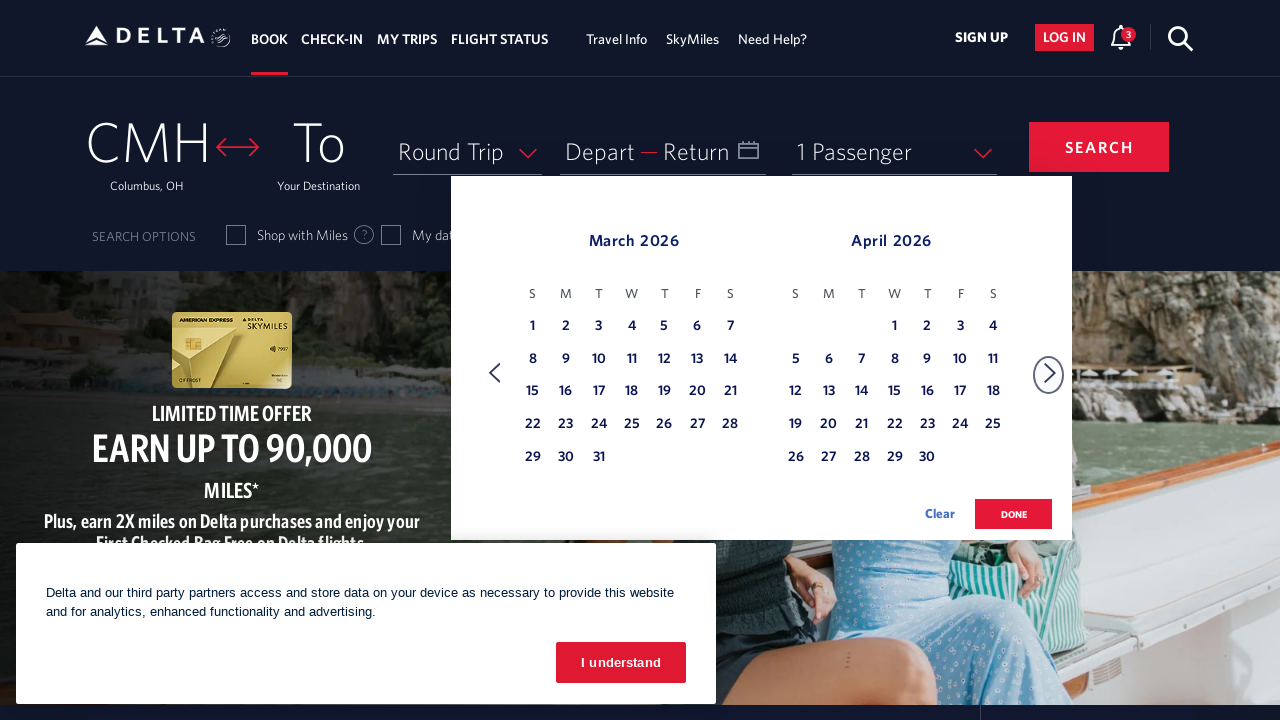

Selected March 15th as departure date at (533, 392) on (//table[@class='dl-datepicker-calendar'])[1]/tbody/tr/td >> nth=21
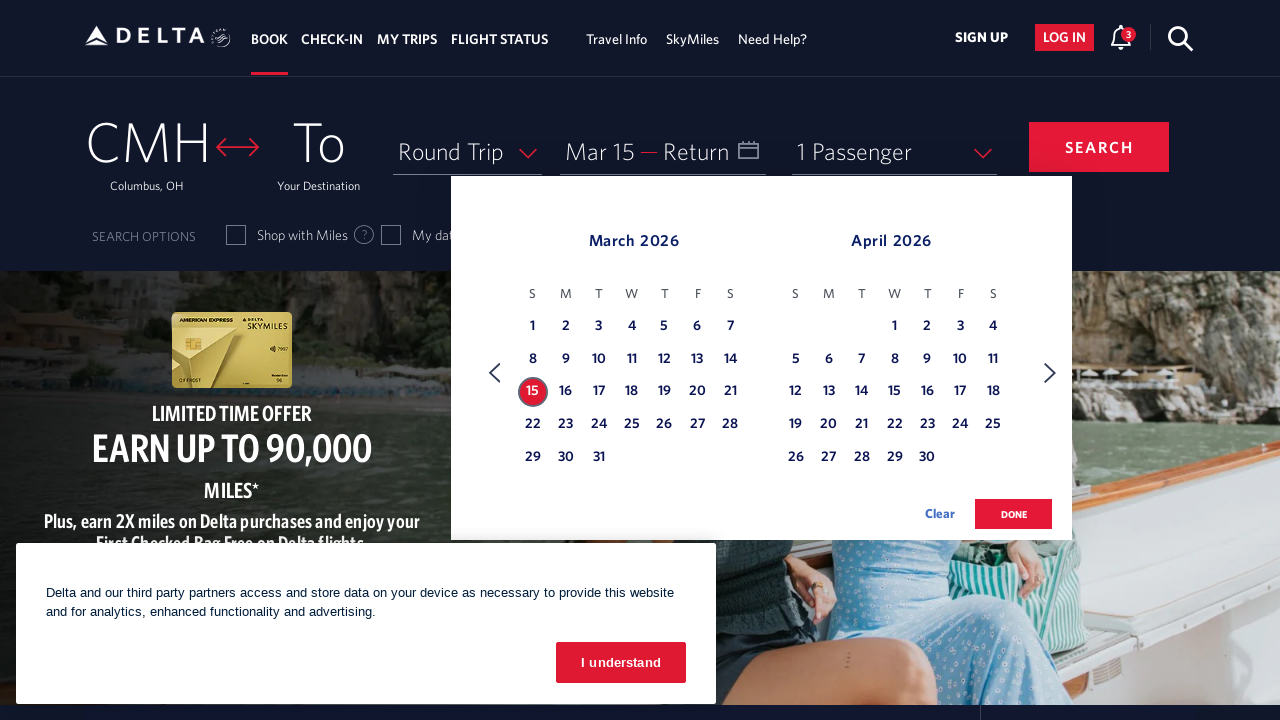

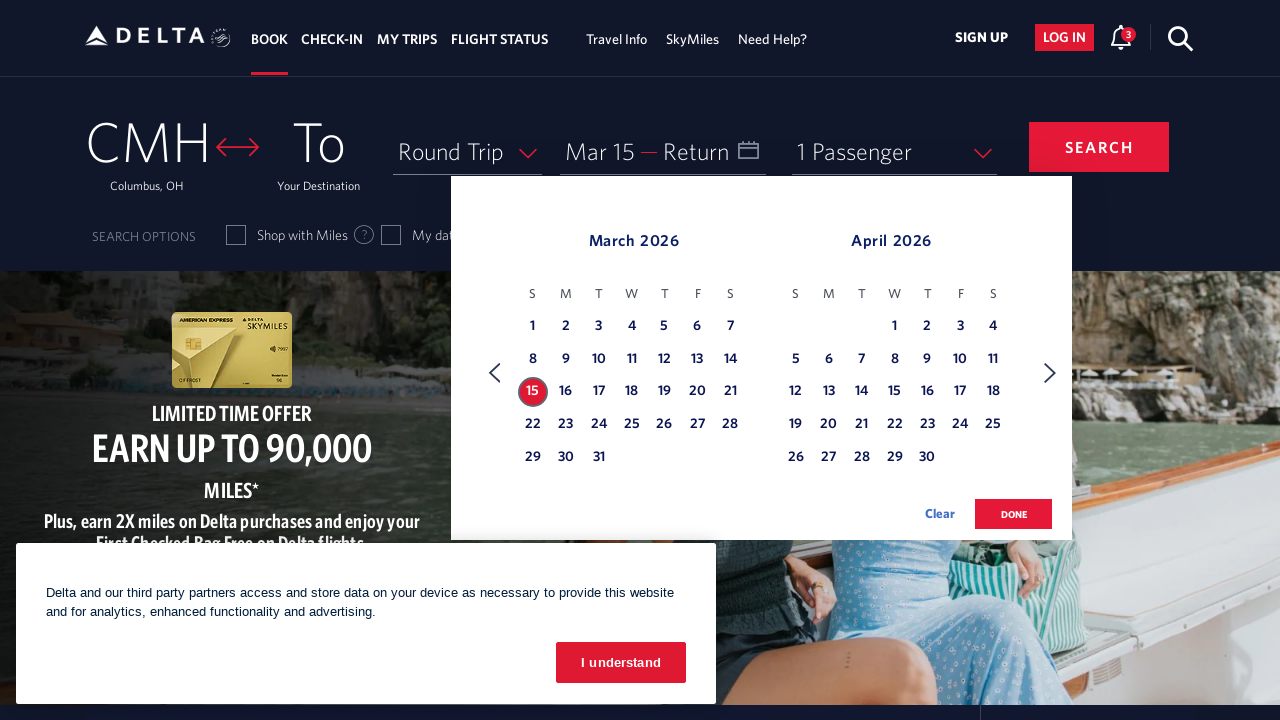